Tests invalid registration by submitting a form with an invalid CPF number and verifying that an error message is displayed about the invalid CPF.

Starting URL: https://buger-eats.vercel.app/

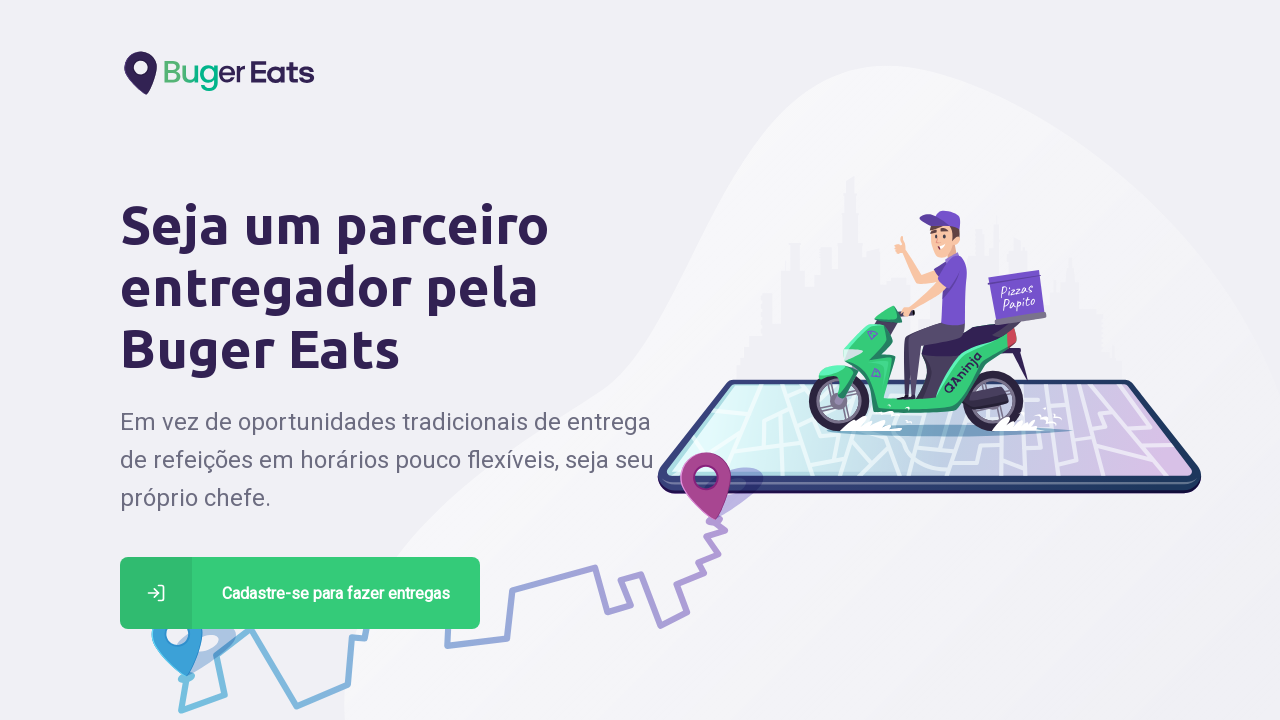

Navigated to Buger Eats registration page
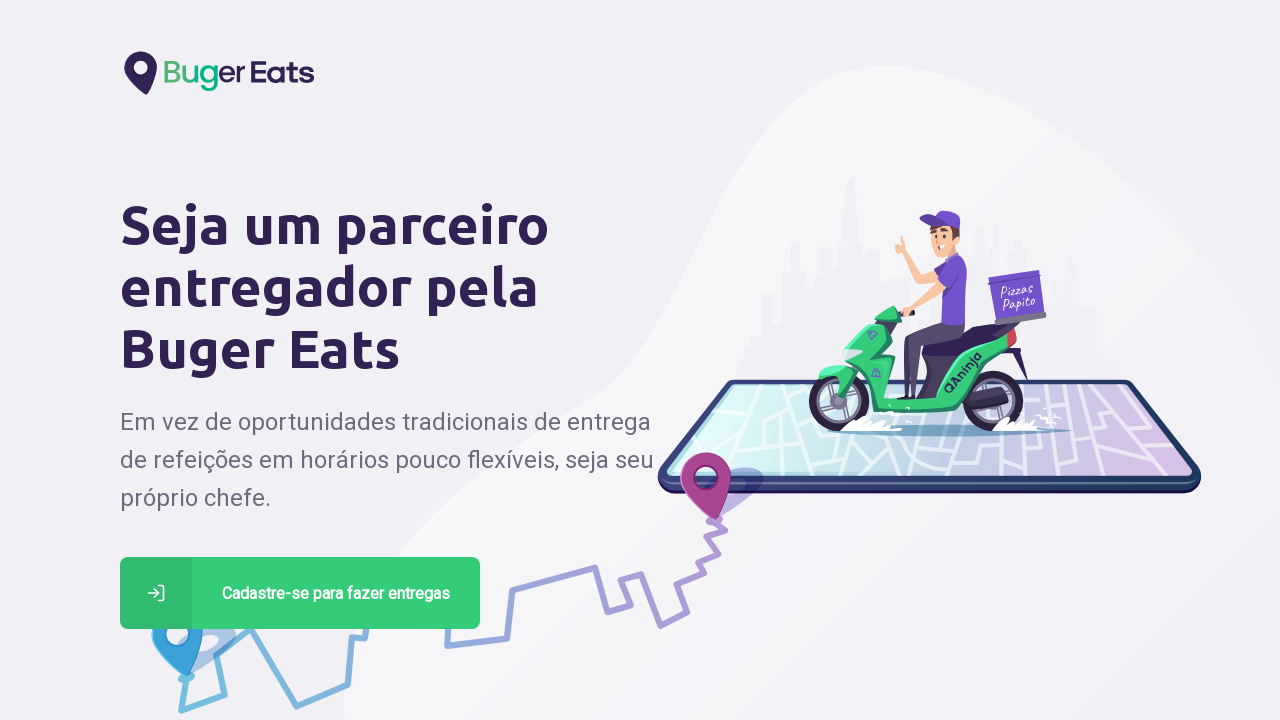

Clicked 'Cadastre-se para fazer entregas' button at (336, 593) on text=Cadastre-se para fazer entregas
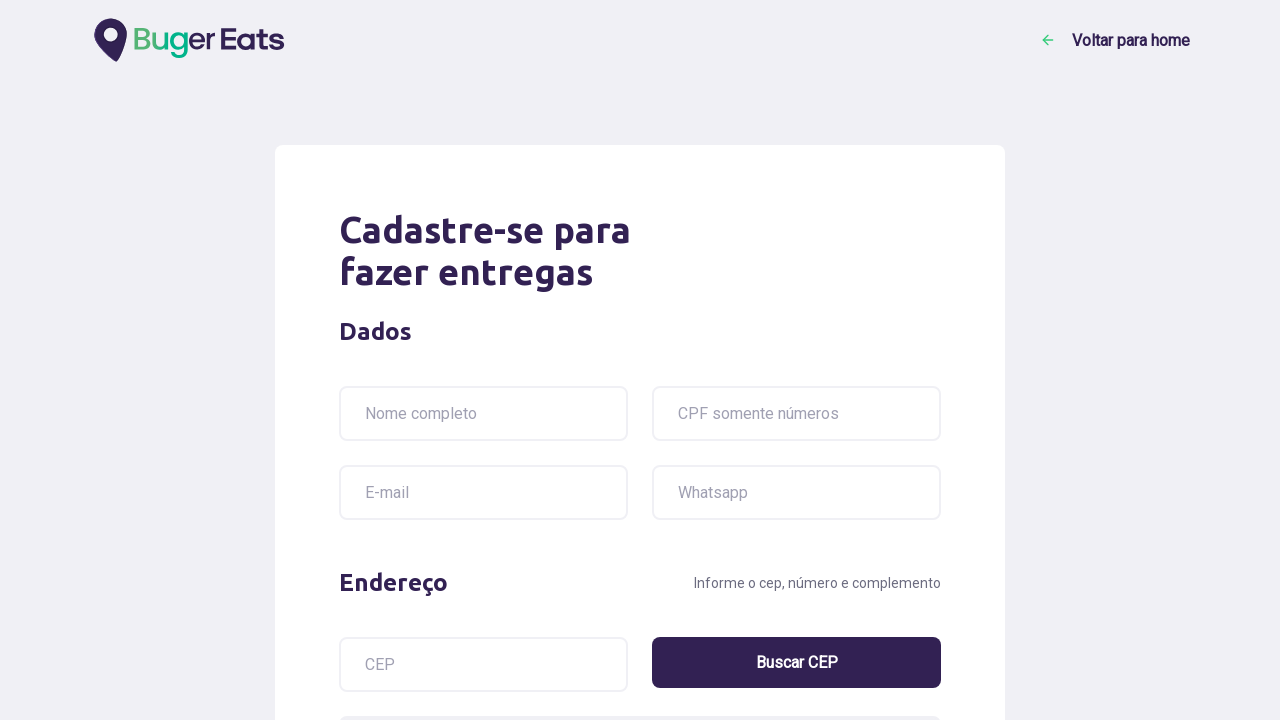

Filled name field with 'Carlos Alexandre' on input[name='name']
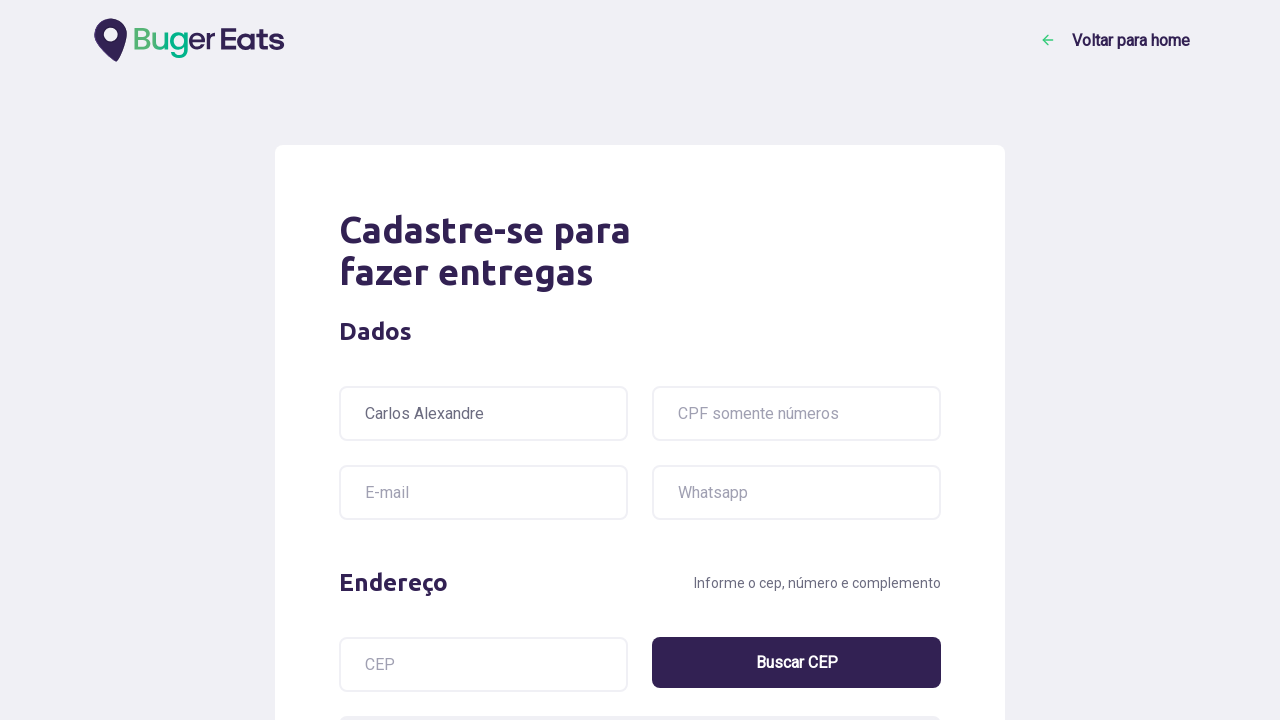

Filled CPF field with invalid CPF '123456789051' on input[name='cpf']
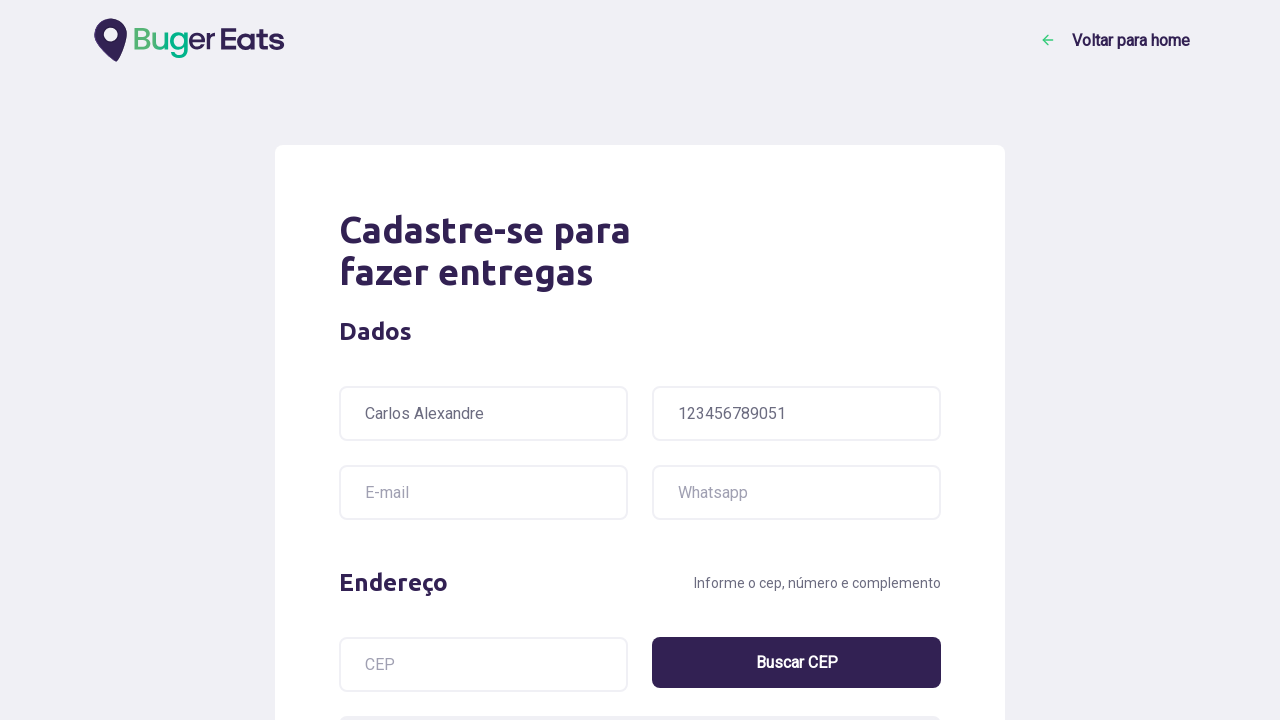

Filled email field with 'test@test.com' on input[name='email']
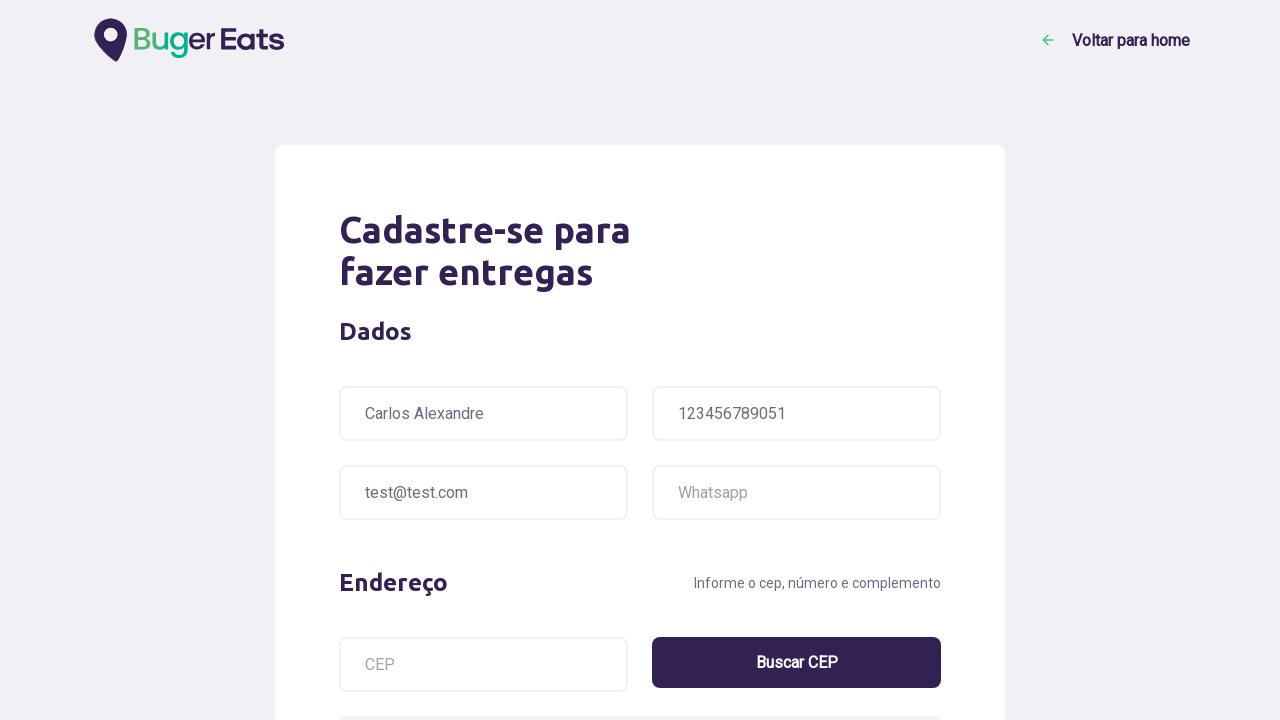

Filled WhatsApp field with '1234567890' on input[name='whatsapp']
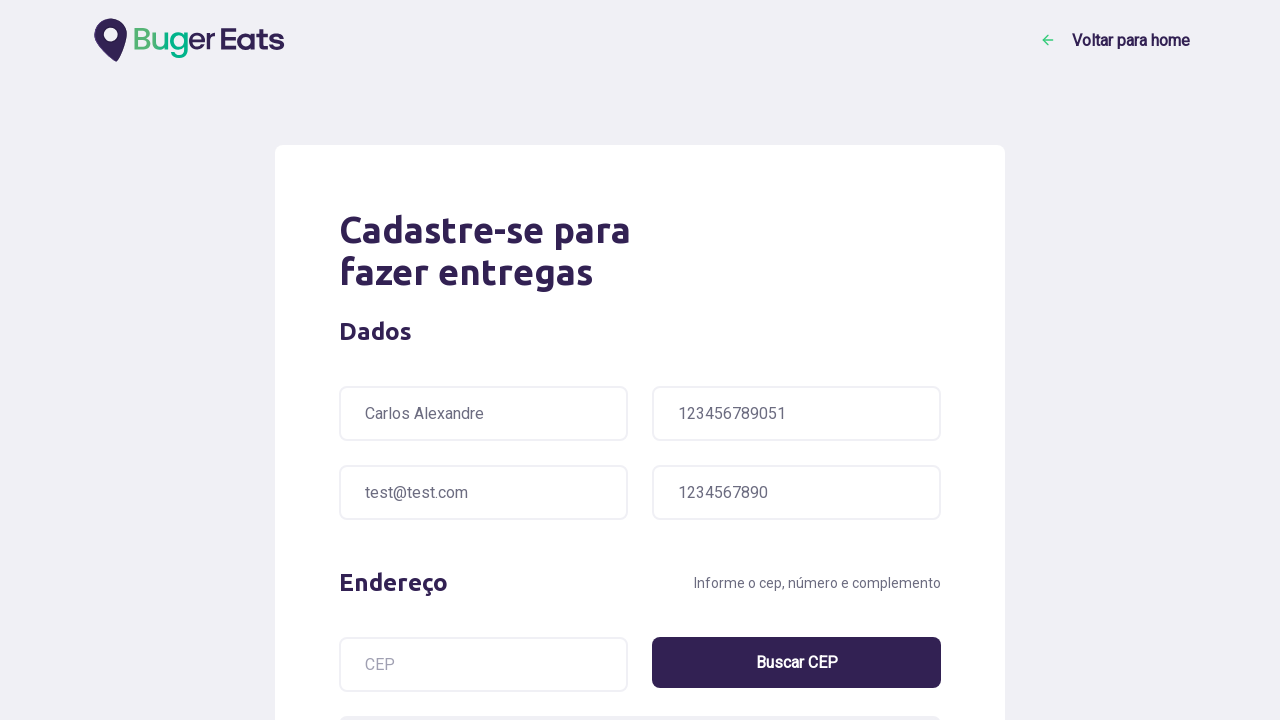

Filled postal code field with '49045-290' on input[name='postalcode']
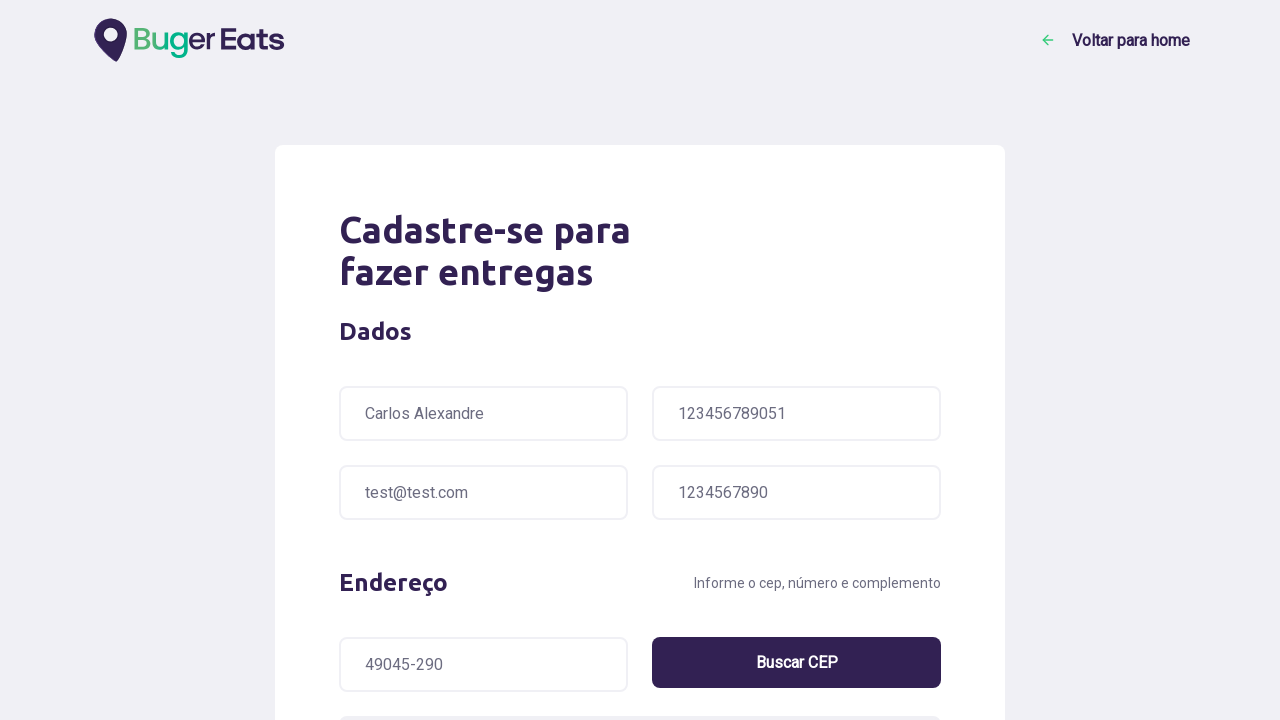

Filled address number field with '152' on input[name='address-number']
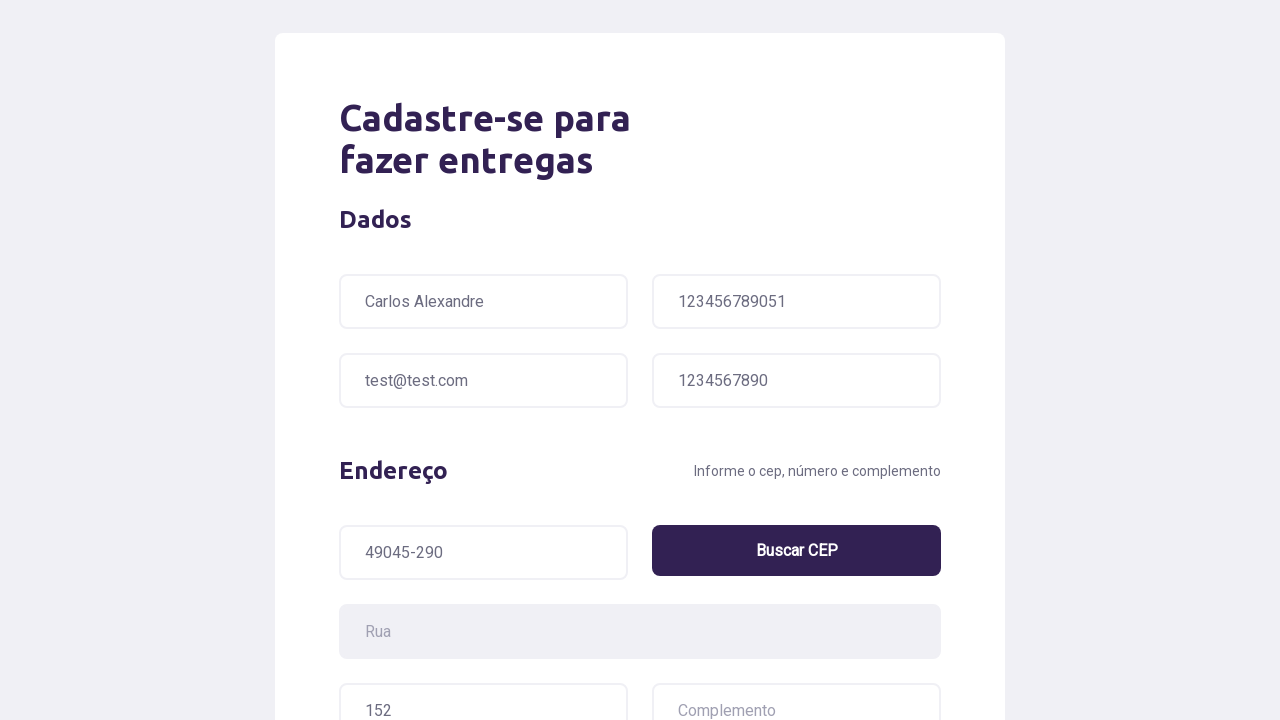

Filled address complement field with 'Complemento' on input[name='address-details']
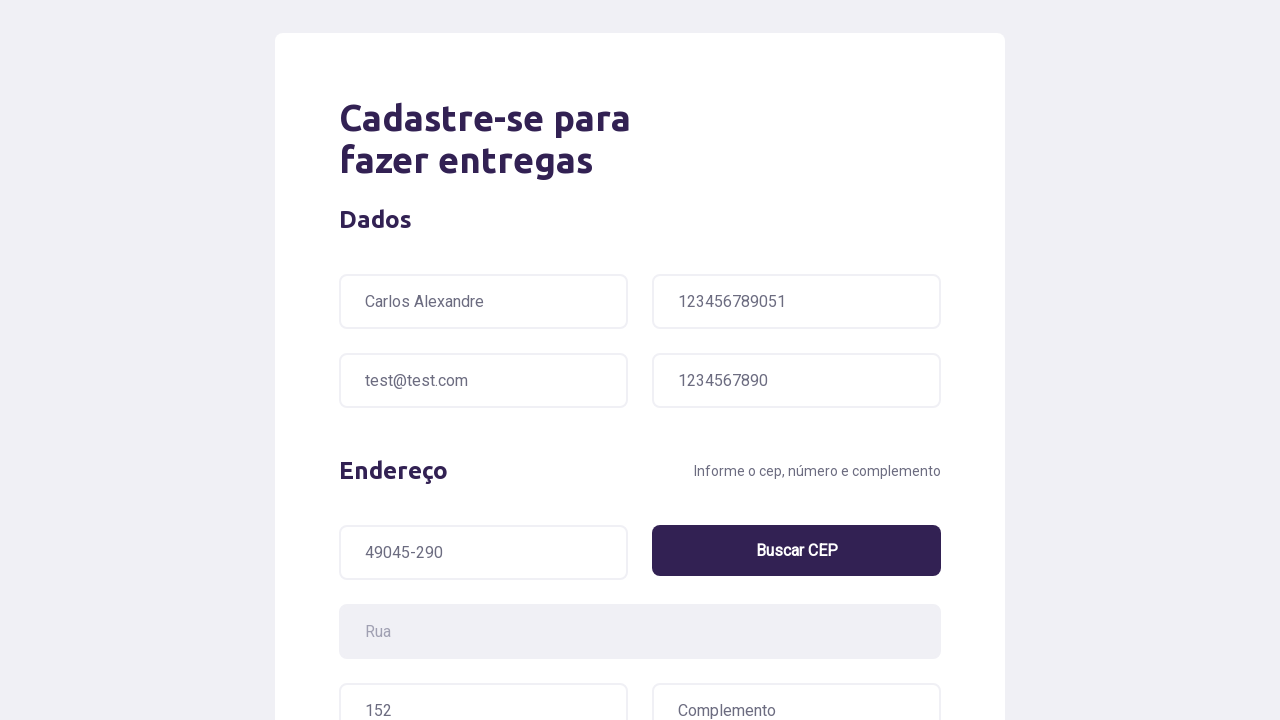

Selected 'Moto' as delivery method at (434, 360) on text=Moto
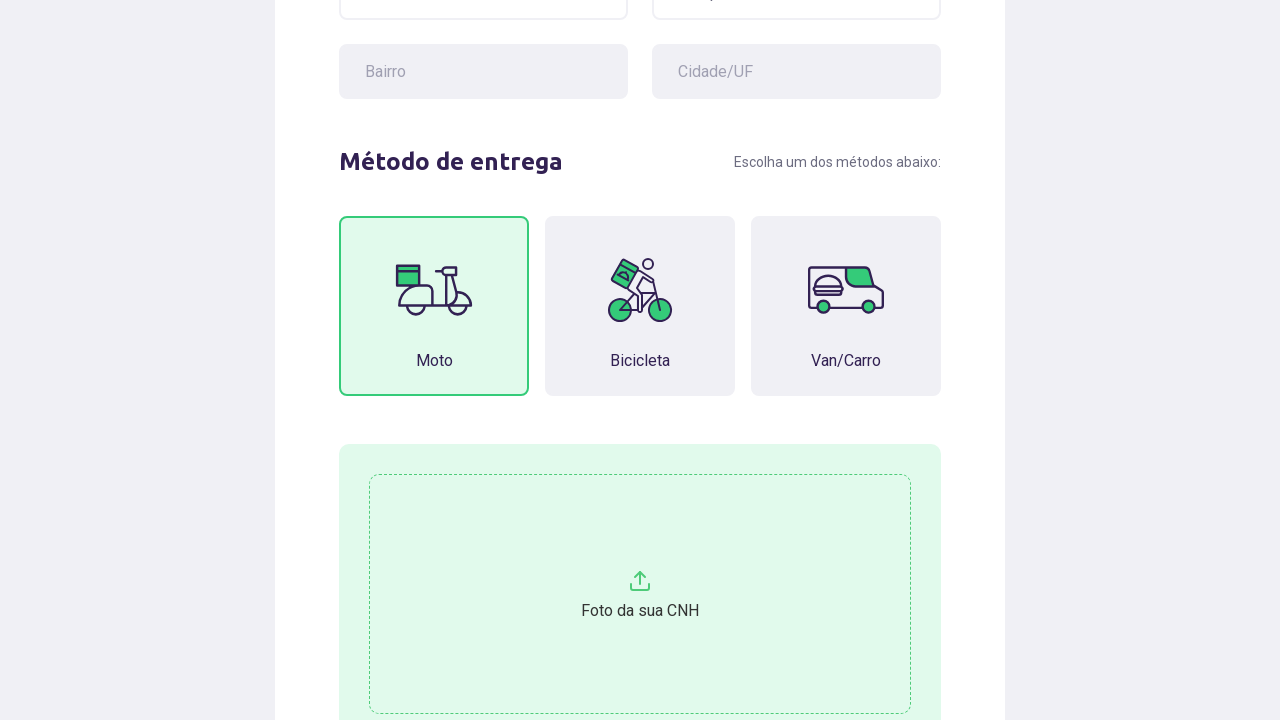

Clicked submit button to submit registration form at (811, 548) on button[type='submit']
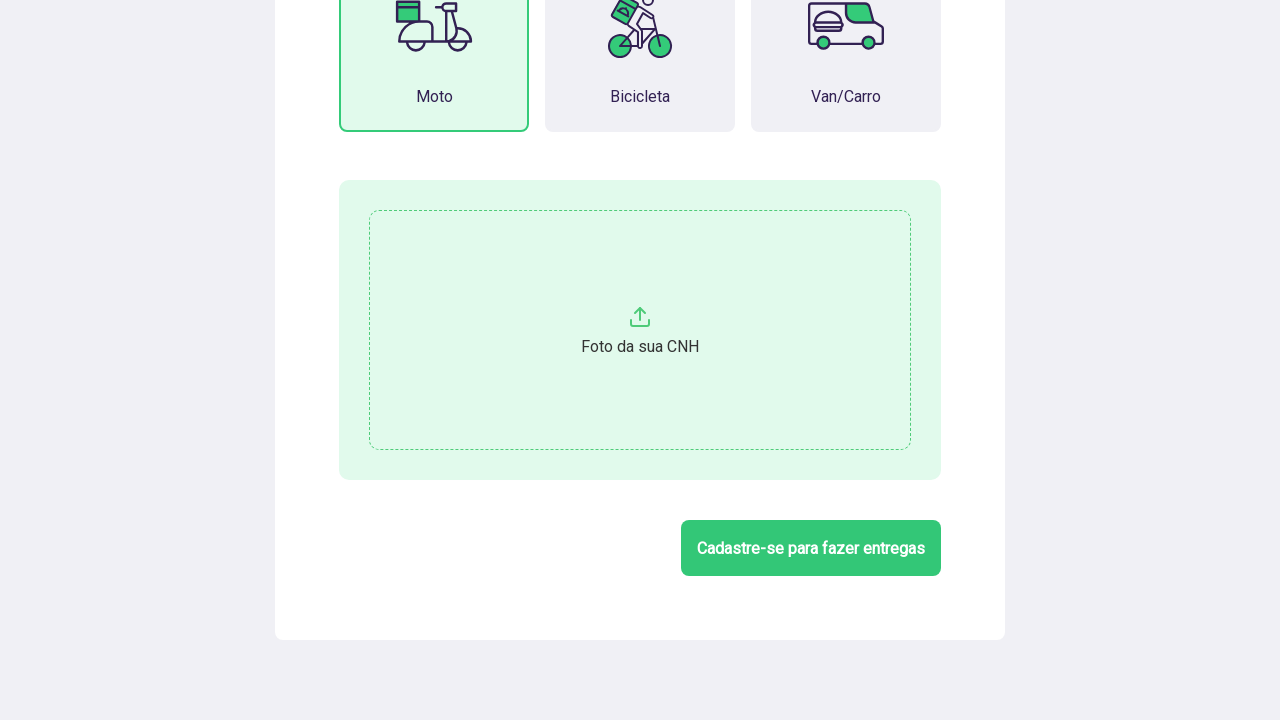

Verified that invalid CPF error message 'Oops! CPF inválido' is displayed
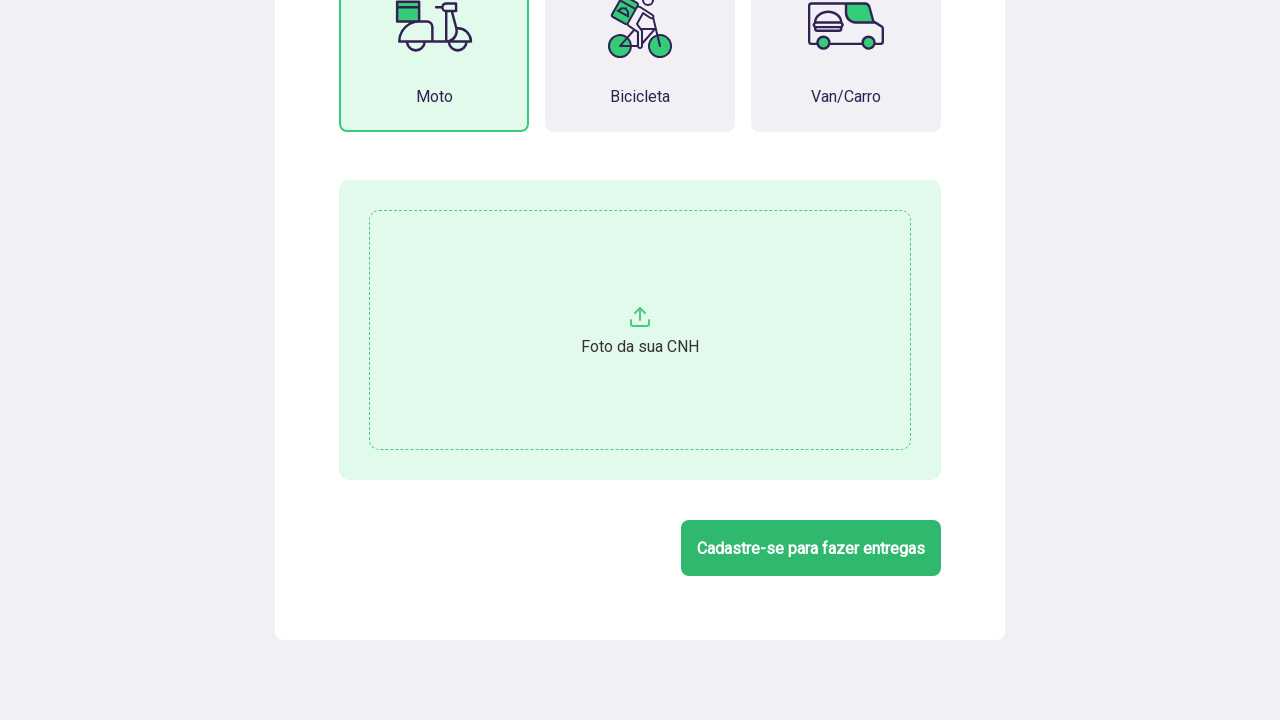

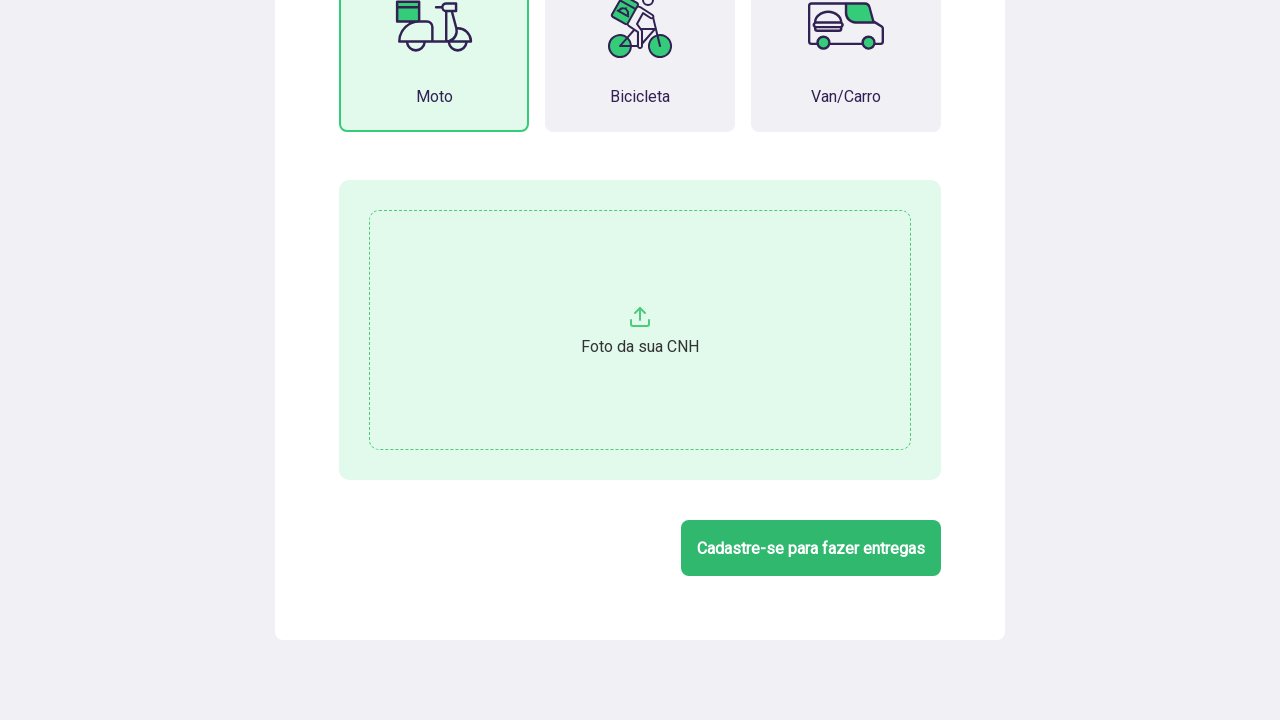